Tests drag-and-drop functionality on the jQuery UI droppable demo page by dragging a source element and dropping it onto a target element within an iframe.

Starting URL: https://jqueryui.com/droppable/

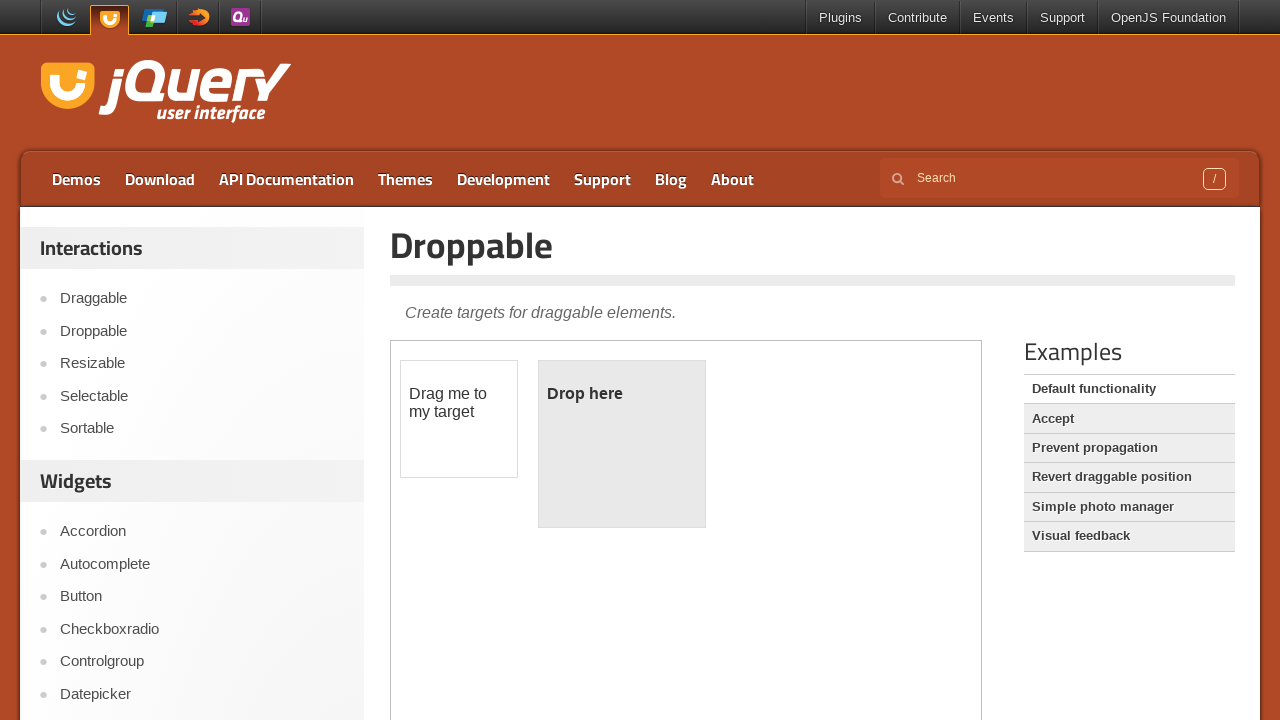

Located iframe.demo-frame containing draggable and droppable elements
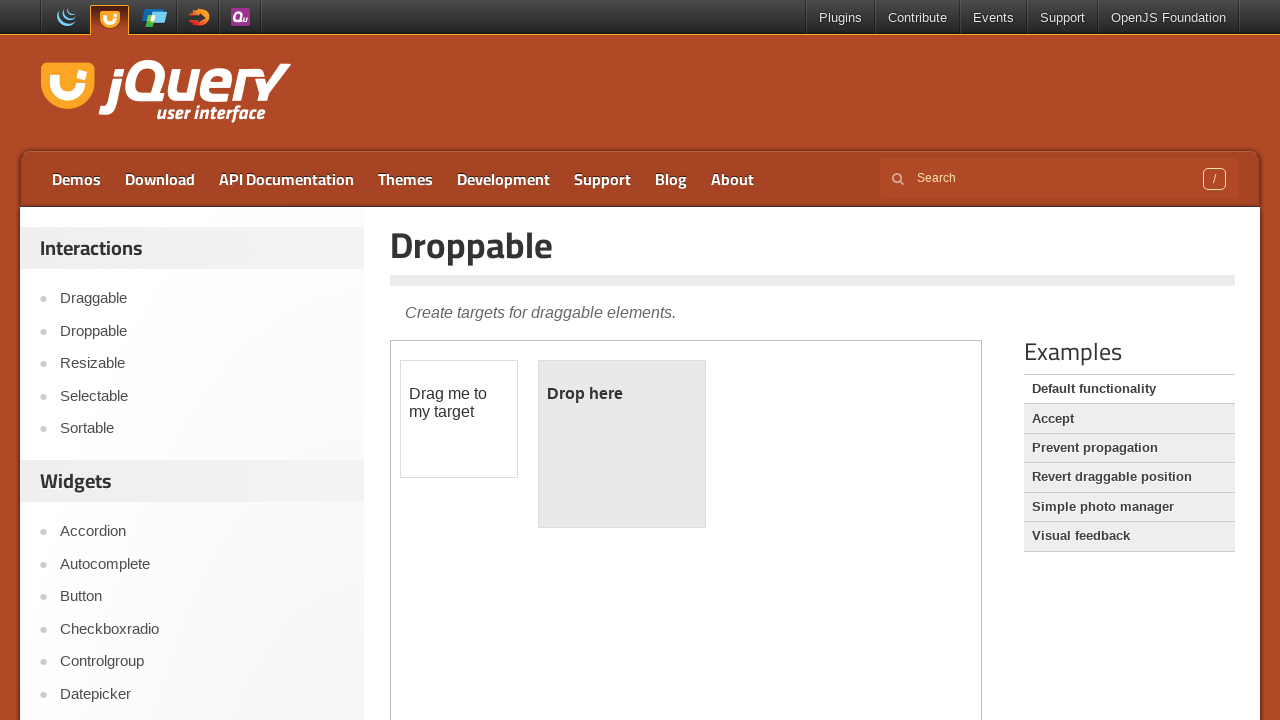

Located draggable source element with id='draggable'
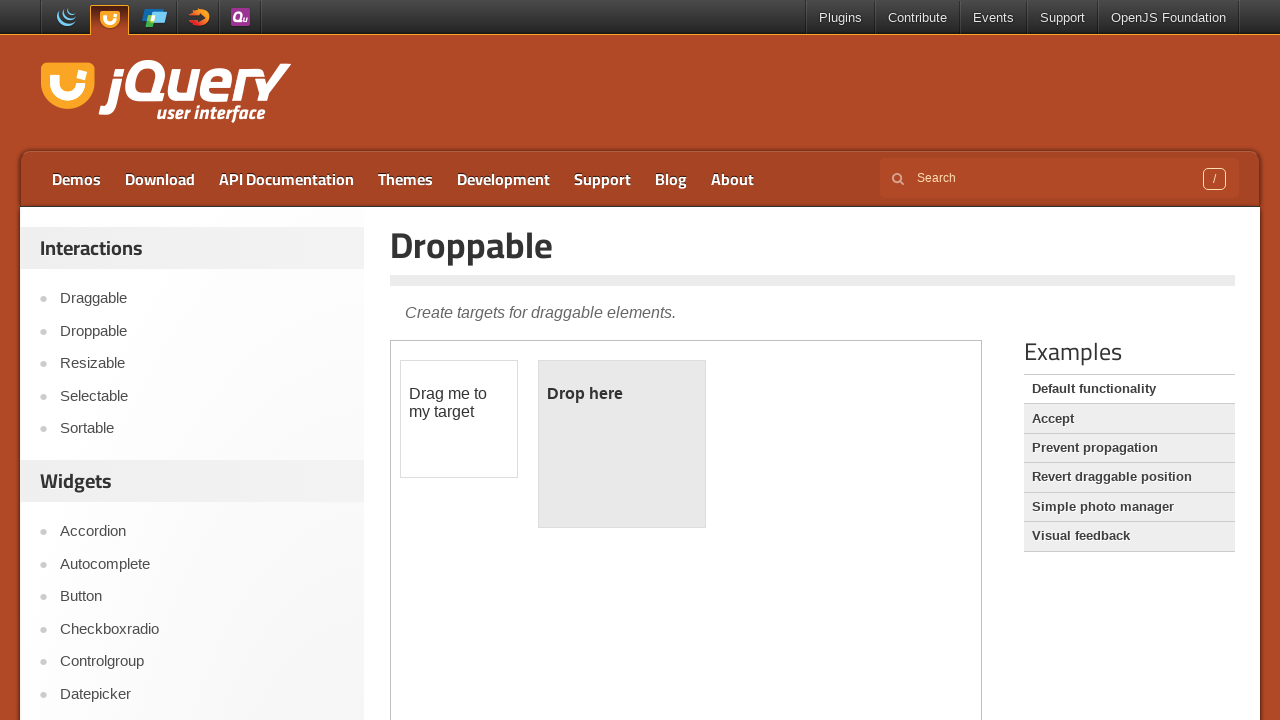

Located droppable destination element with id='droppable'
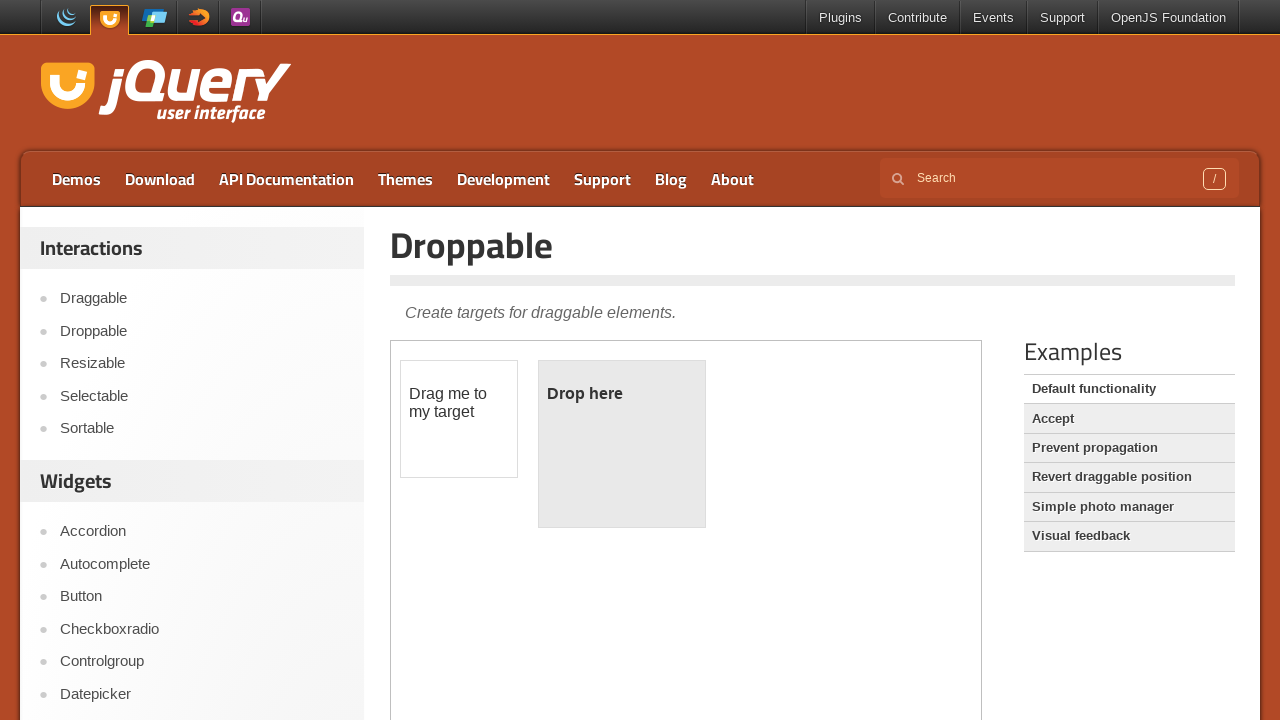

Draggable source element became visible
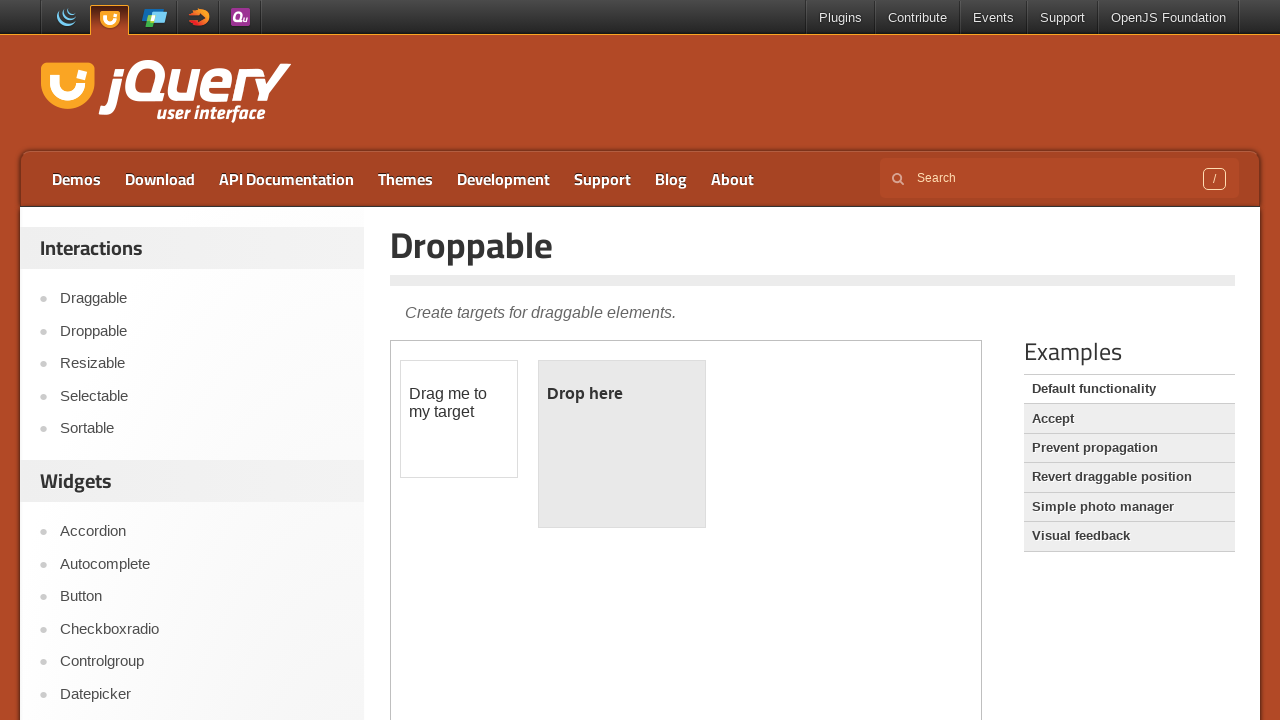

Droppable destination element became visible
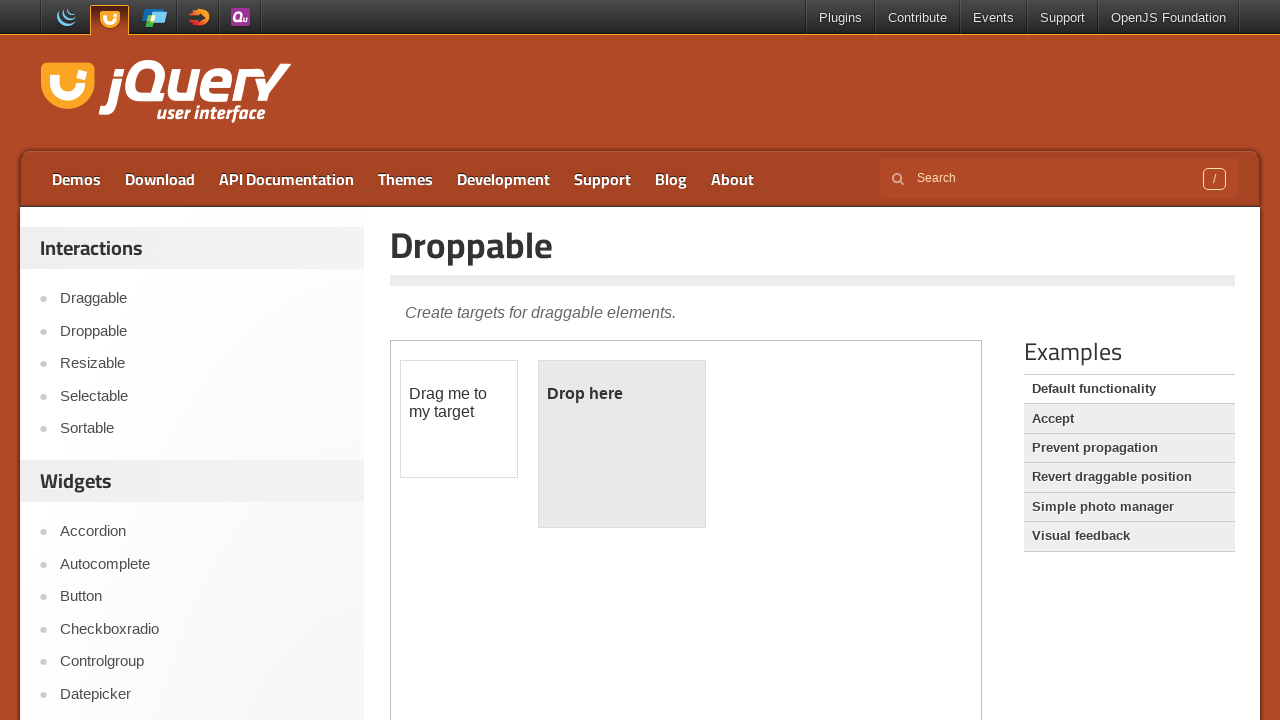

Dragged source element onto destination element at (622, 444)
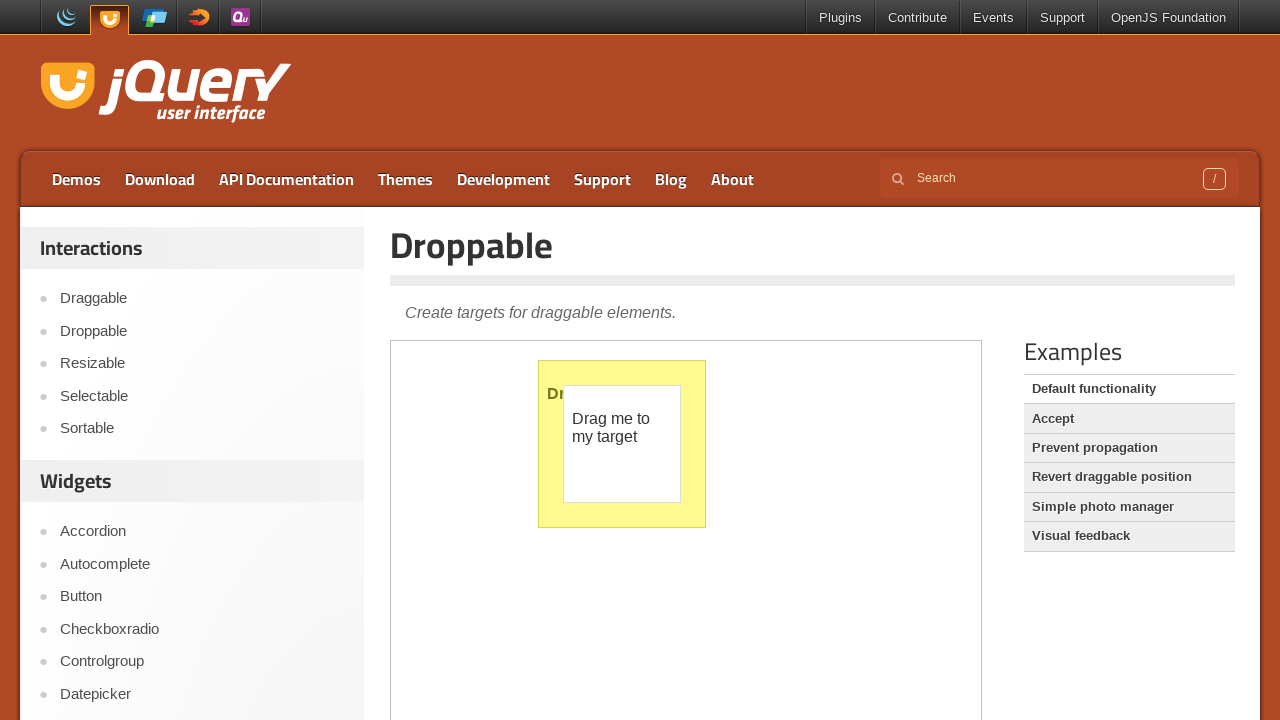

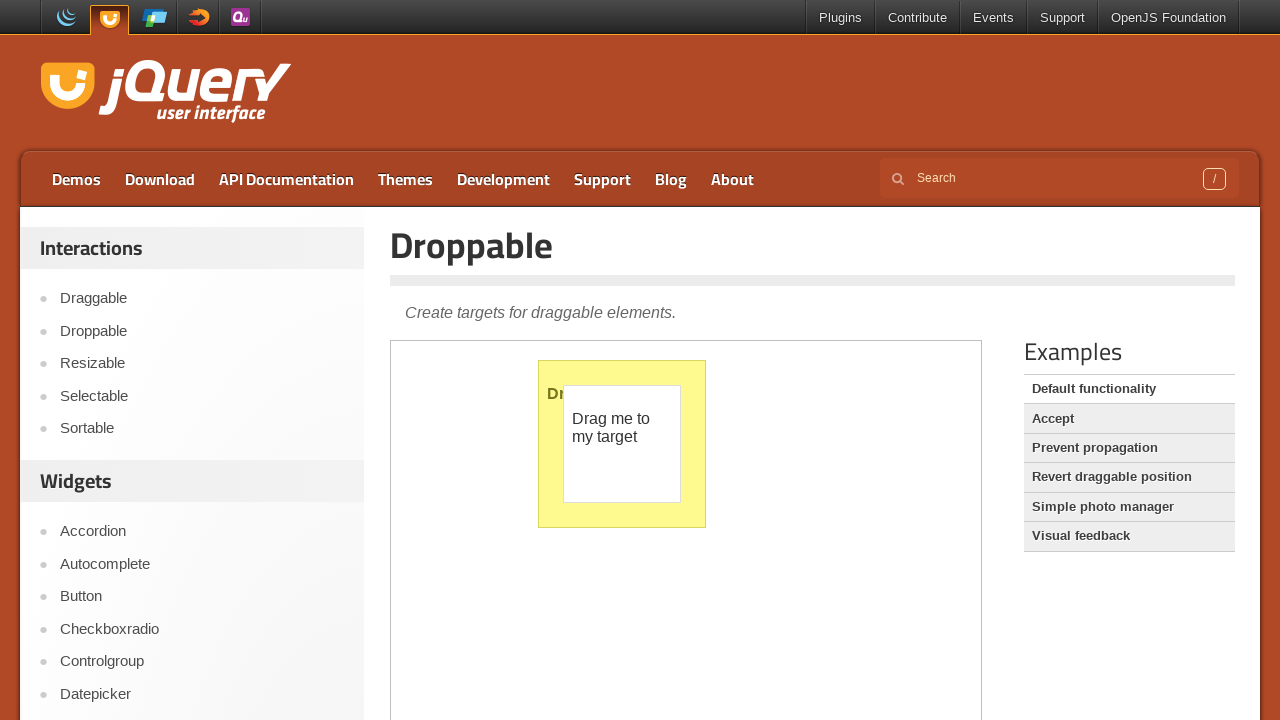